Tests selecting a dropdown option by its visible text and verifies the selection

Starting URL: https://the-internet.herokuapp.com/dropdown

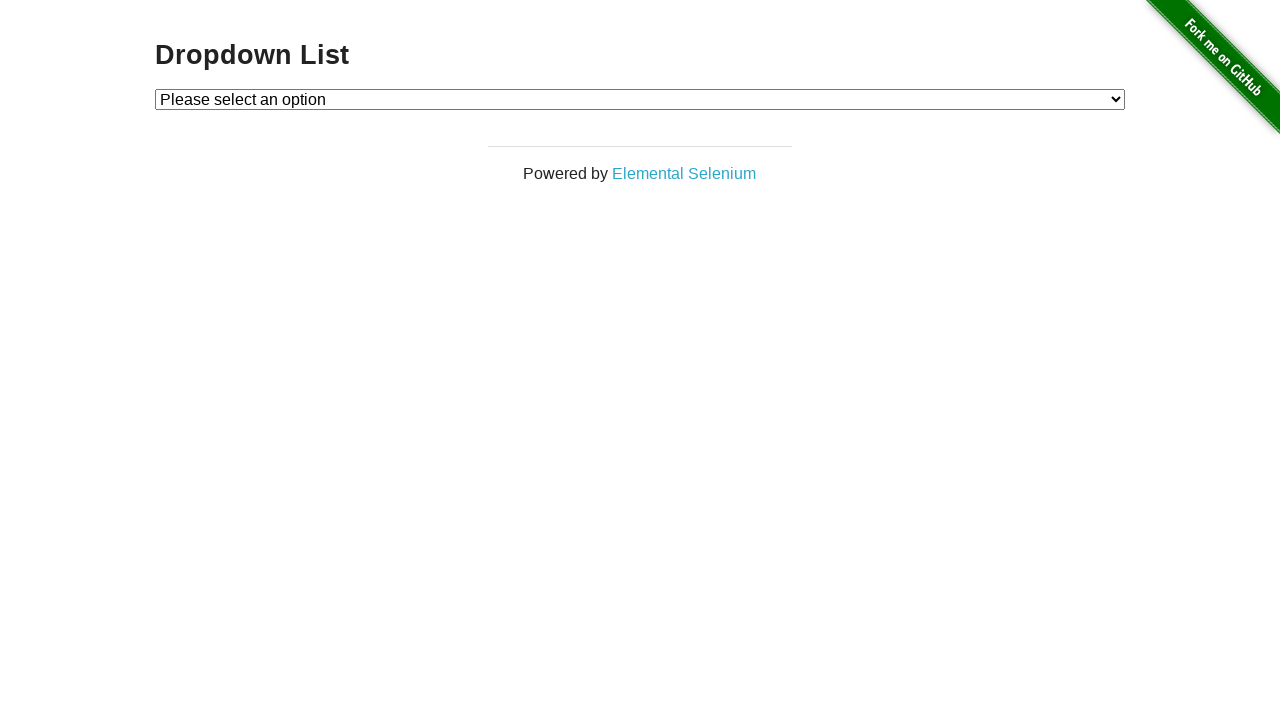

Selected 'Option 1' from dropdown by text label on #dropdown
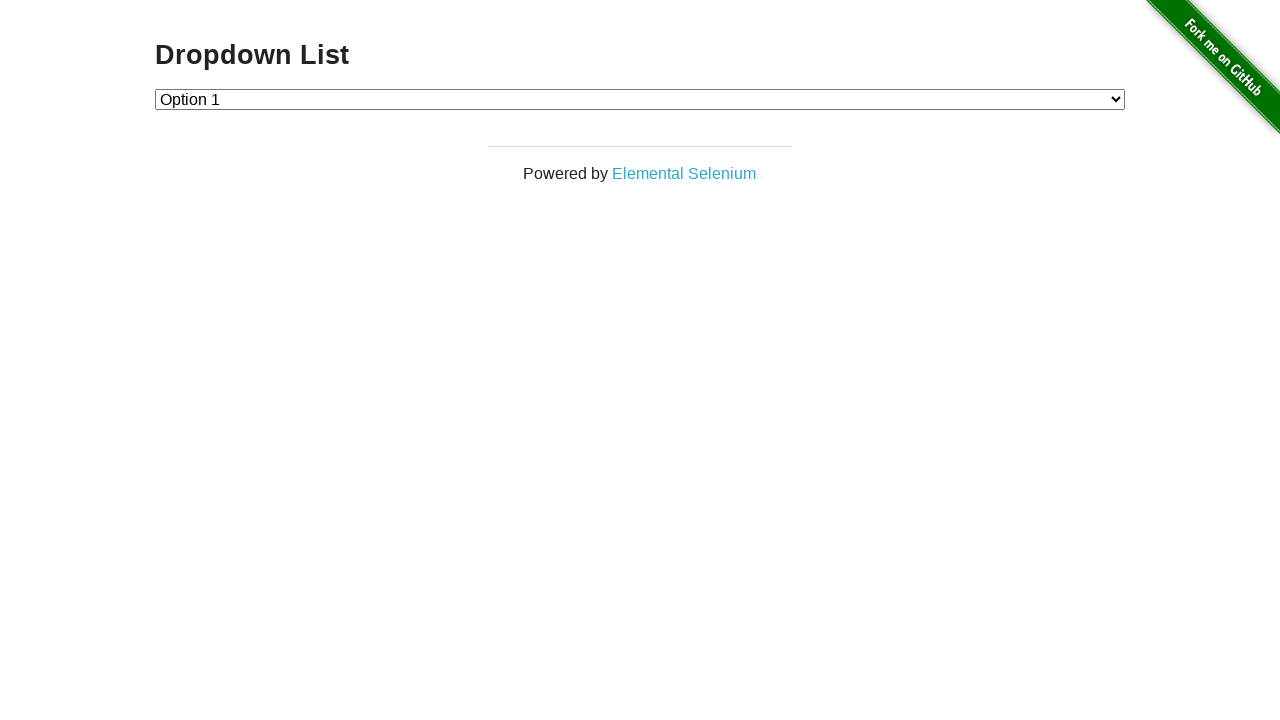

Retrieved selected dropdown value
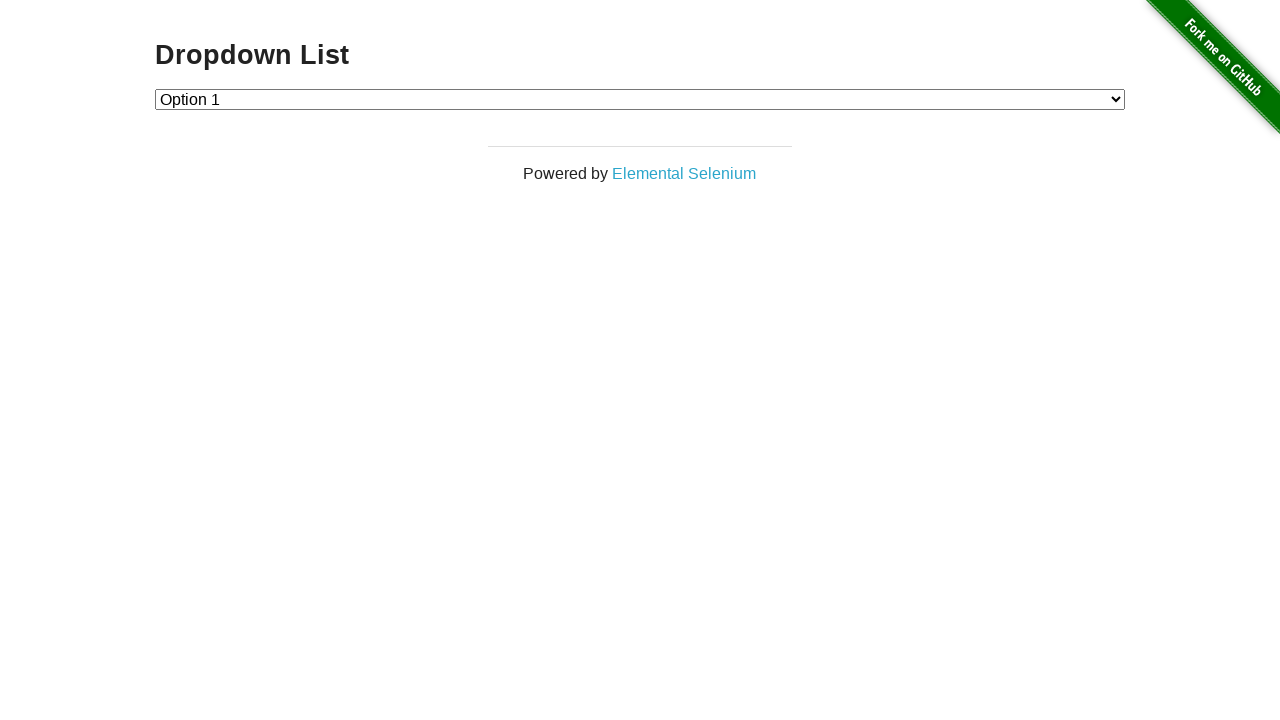

Verified selected option value equals '1'
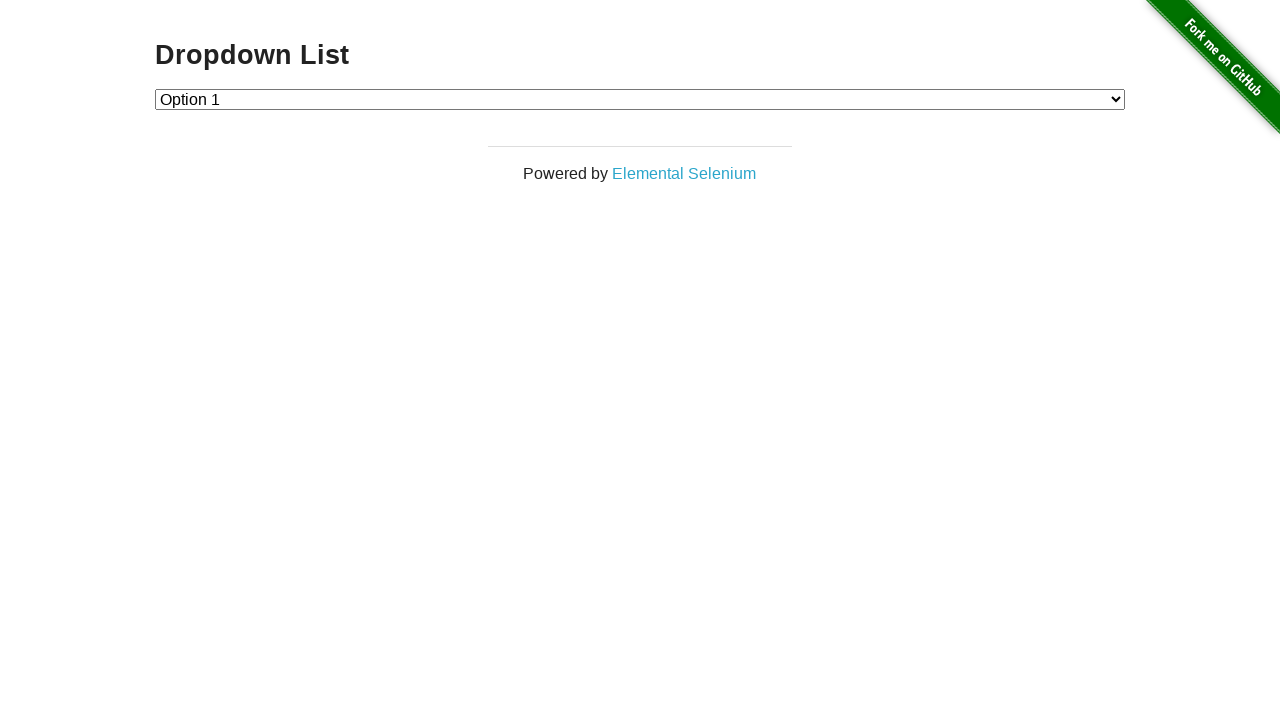

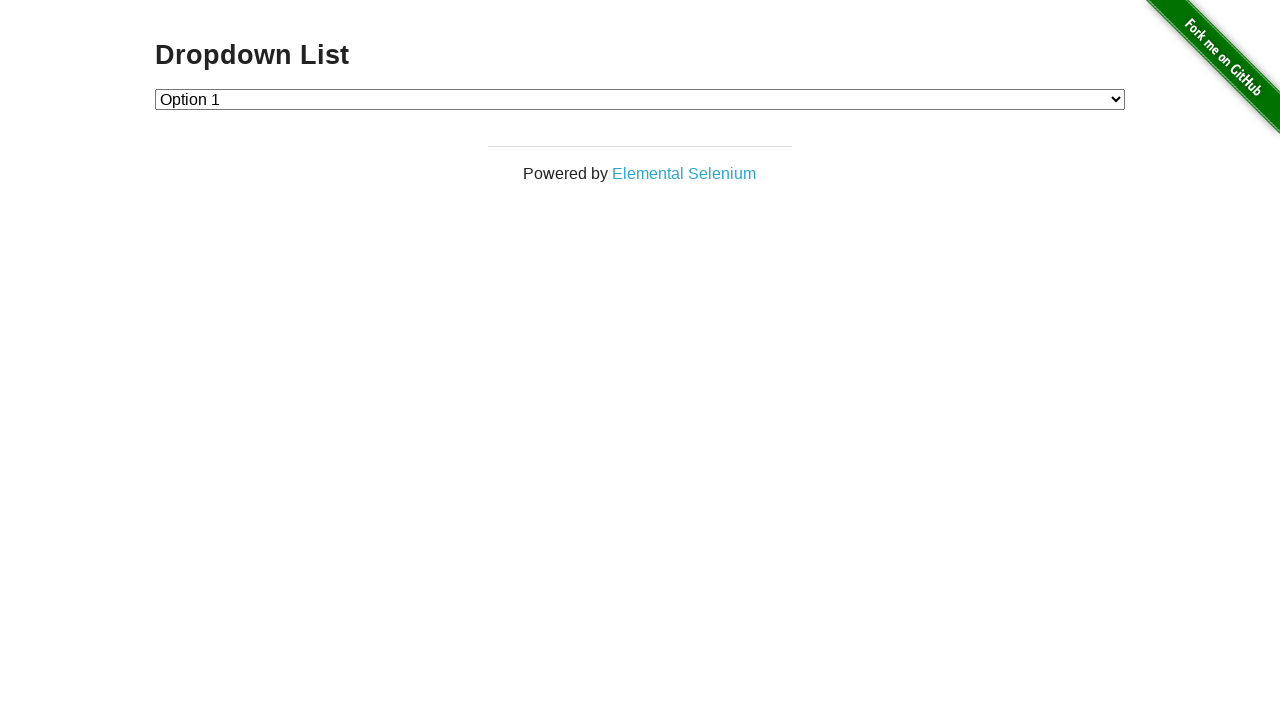